Tests handling of a JavaScript confirmation dialog by clicking a button that triggers the confirm dialog, accepting it, and verifying the result text.

Starting URL: https://testautomationpractice.blogspot.com/

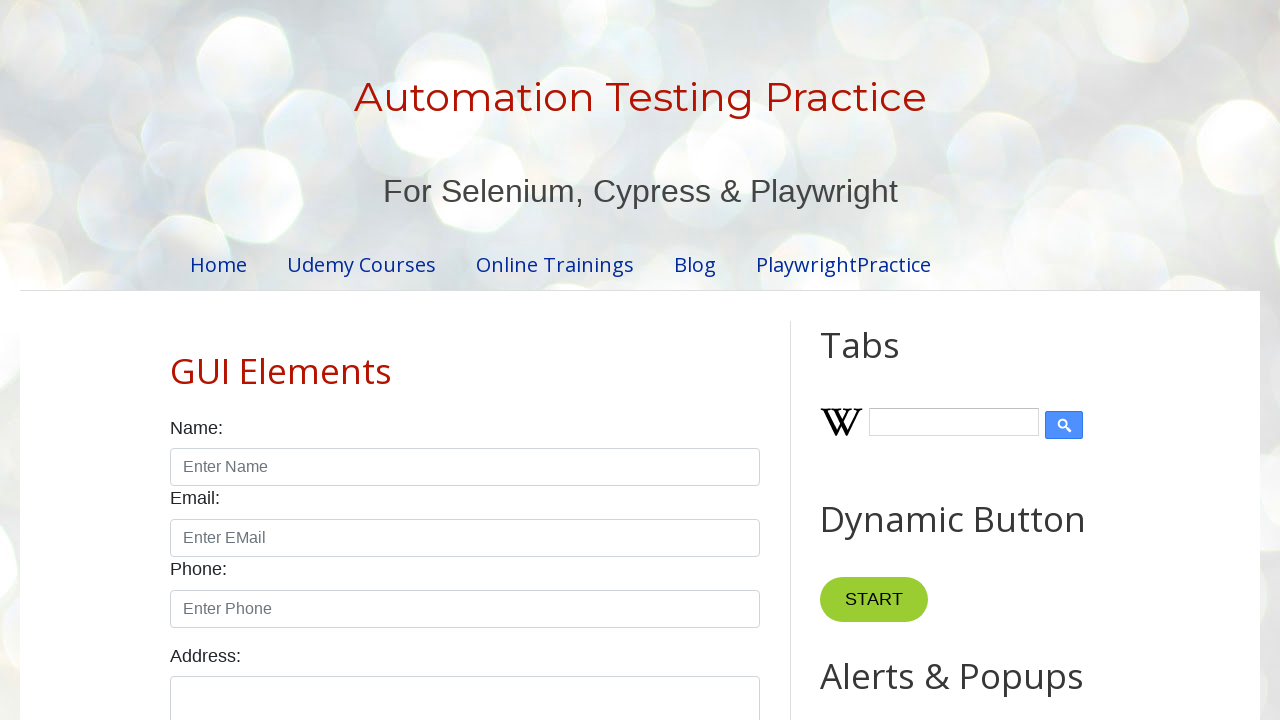

Set up dialog handler to accept confirmation dialogs
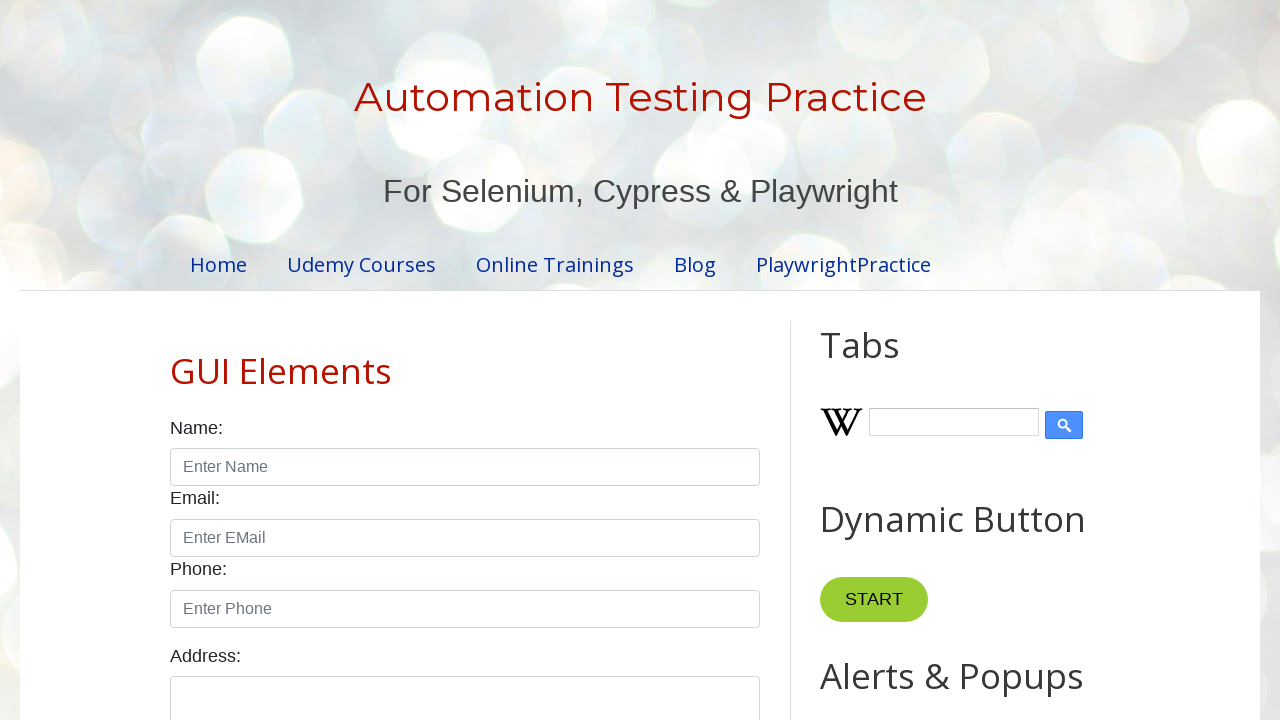

Clicked Confirmation Alert button to trigger dialog at (912, 360) on xpath=//button[normalize-space()='Confirmation Alert']
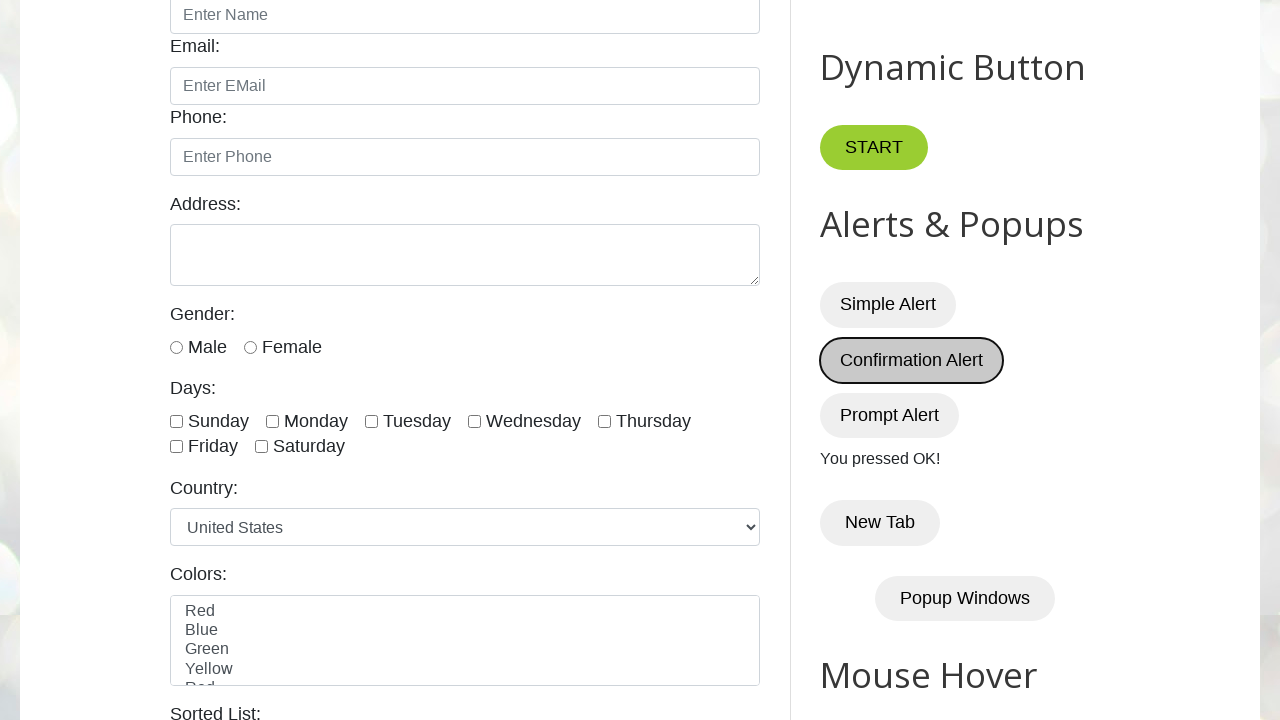

Result text element loaded
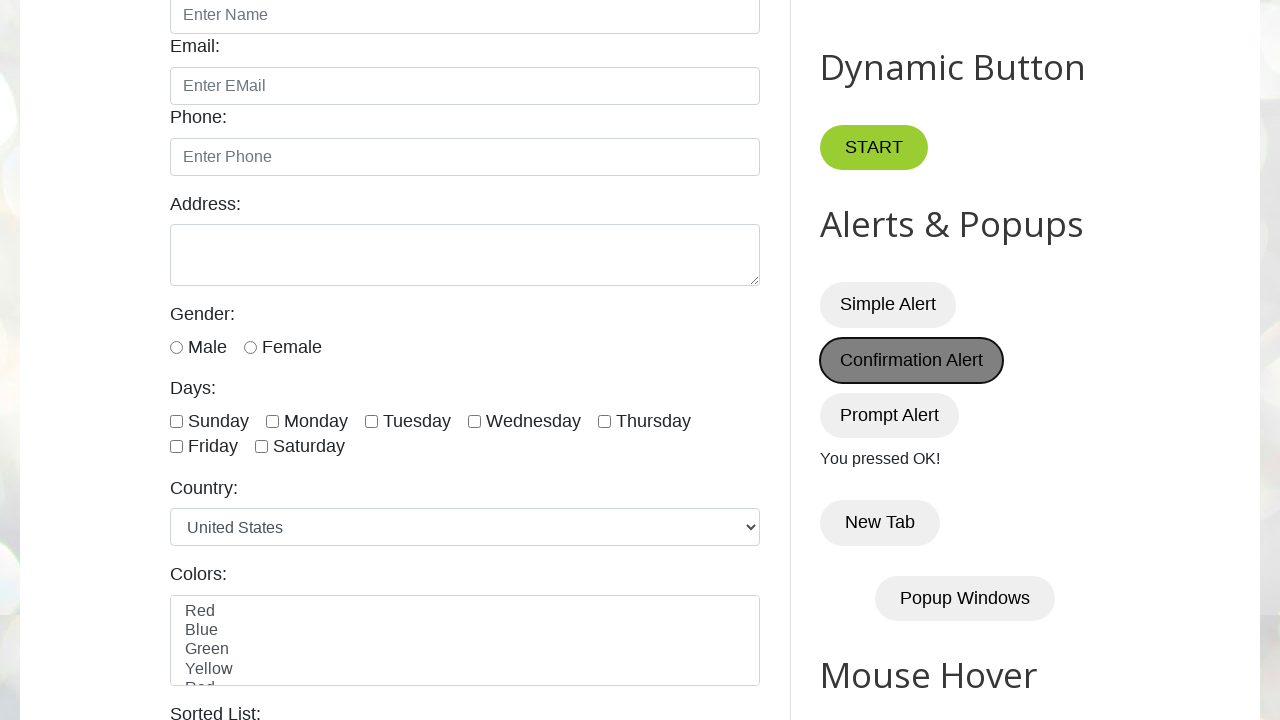

Retrieved result text from demo element
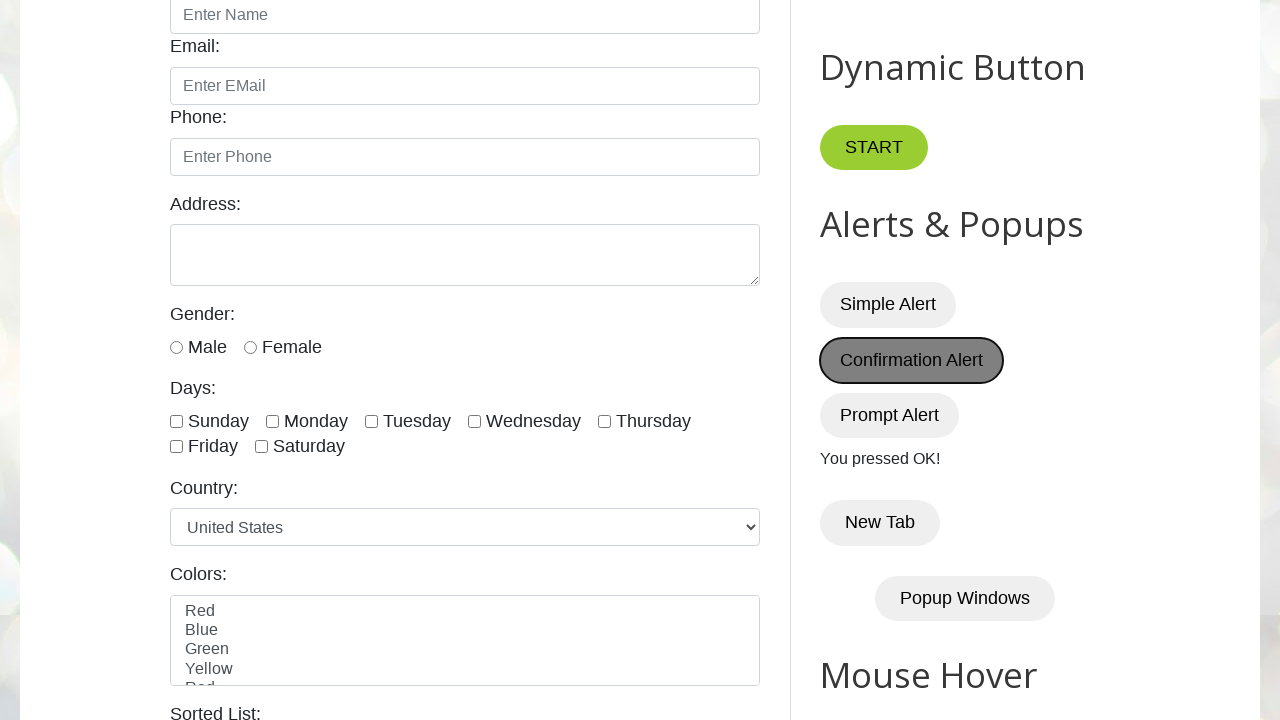

Verified result text equals 'You pressed OK!'
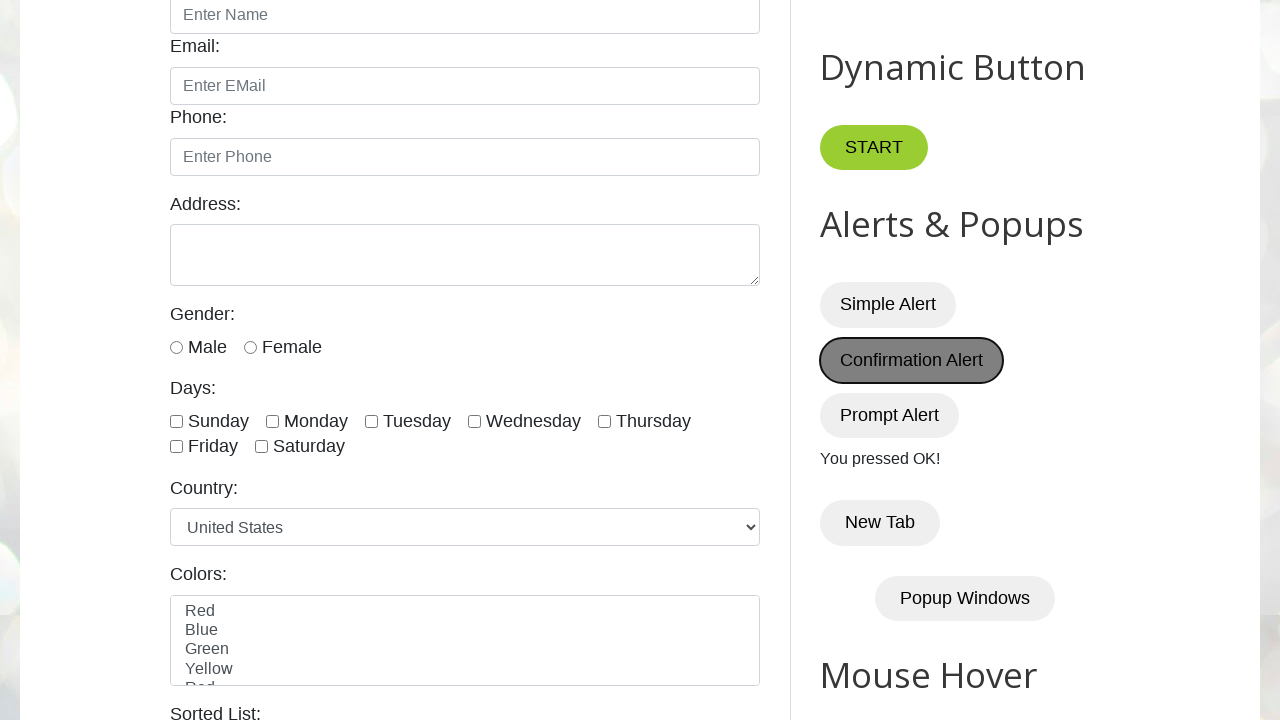

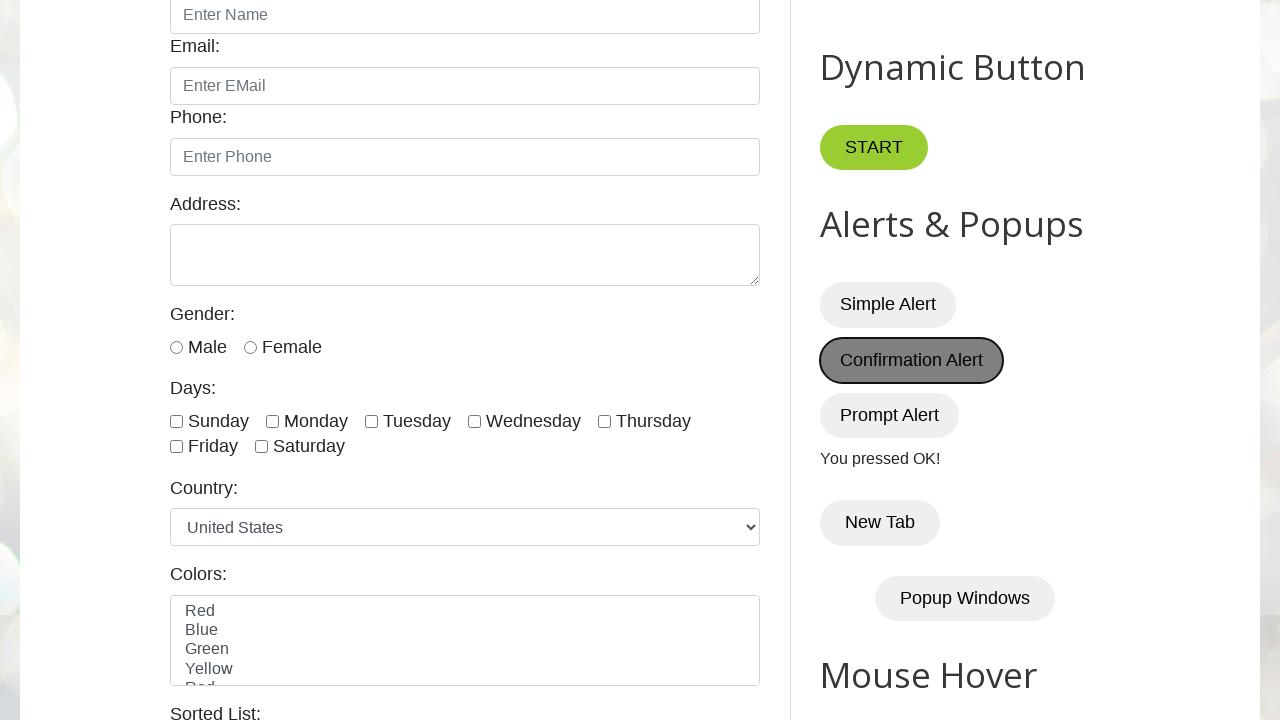